Tests the flight search functionality by clicking the Find Flights button and verifying the results page shows flights from Paris to Buenos Aires

Starting URL: https://blazedemo.com/

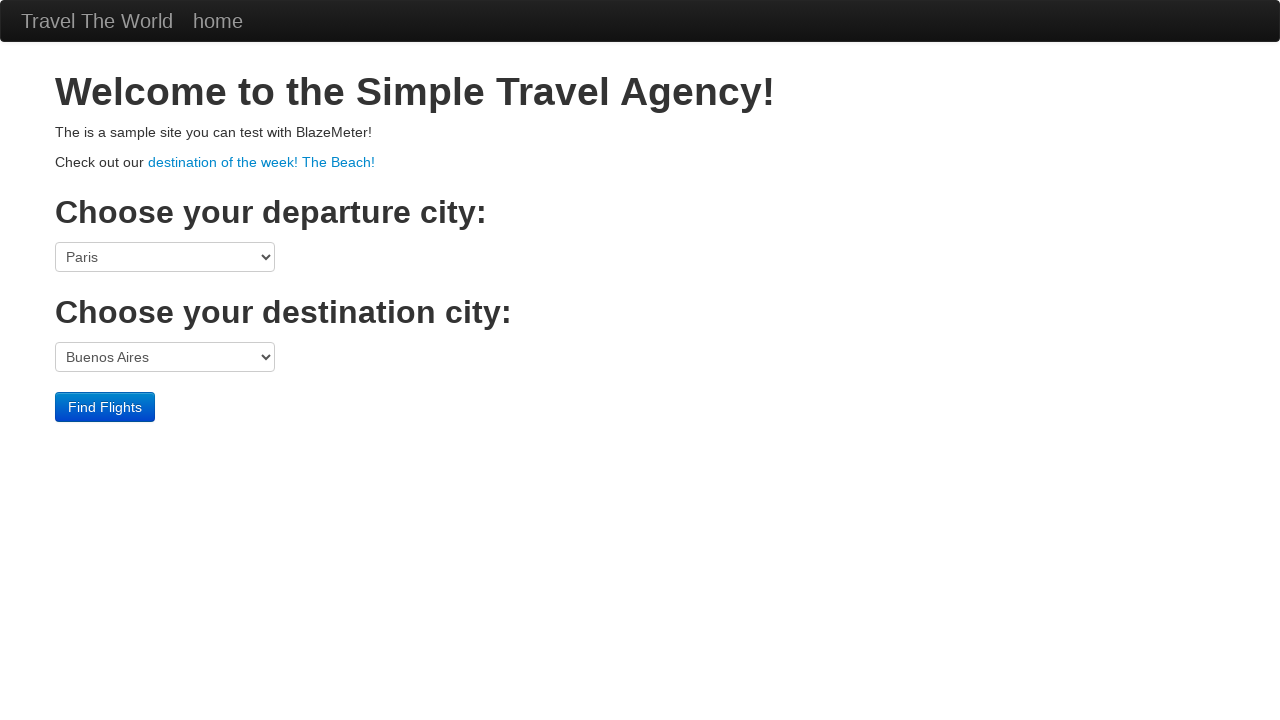

Clicked Find Flights button at (105, 407) on input[type='submit'][value='Find Flights']
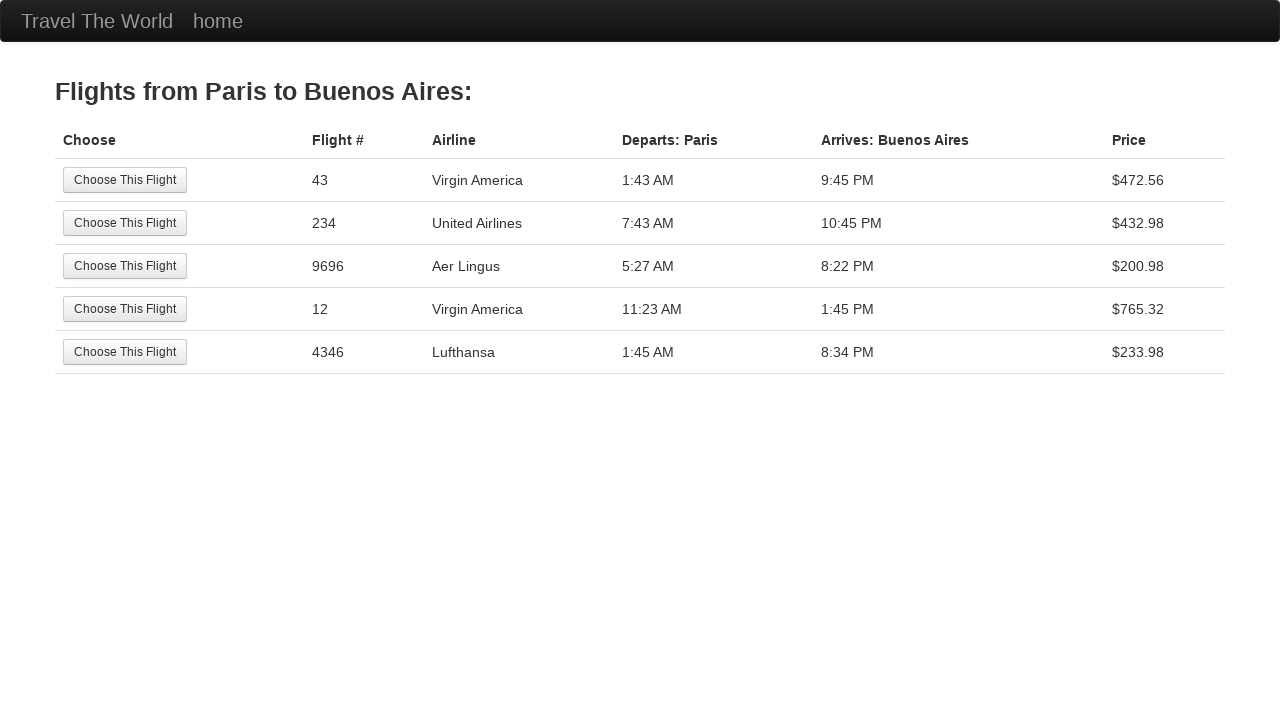

Verified flights results page loaded with Paris to Buenos Aires flights
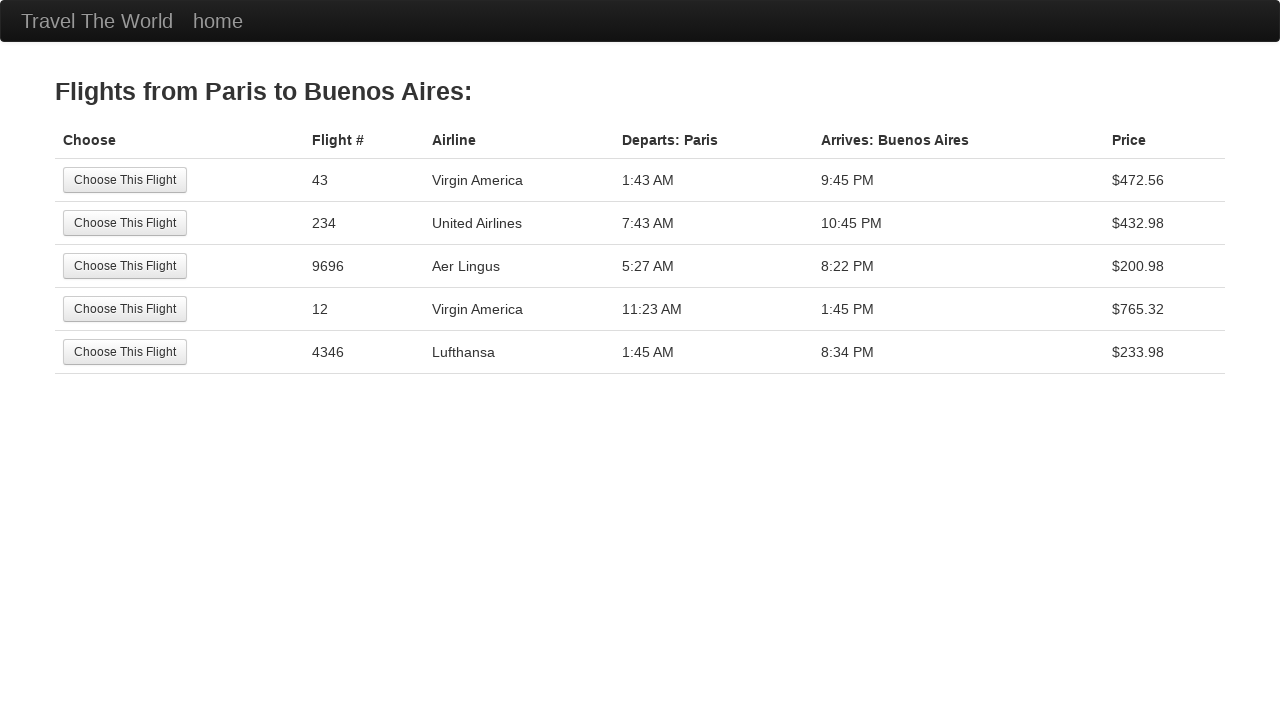

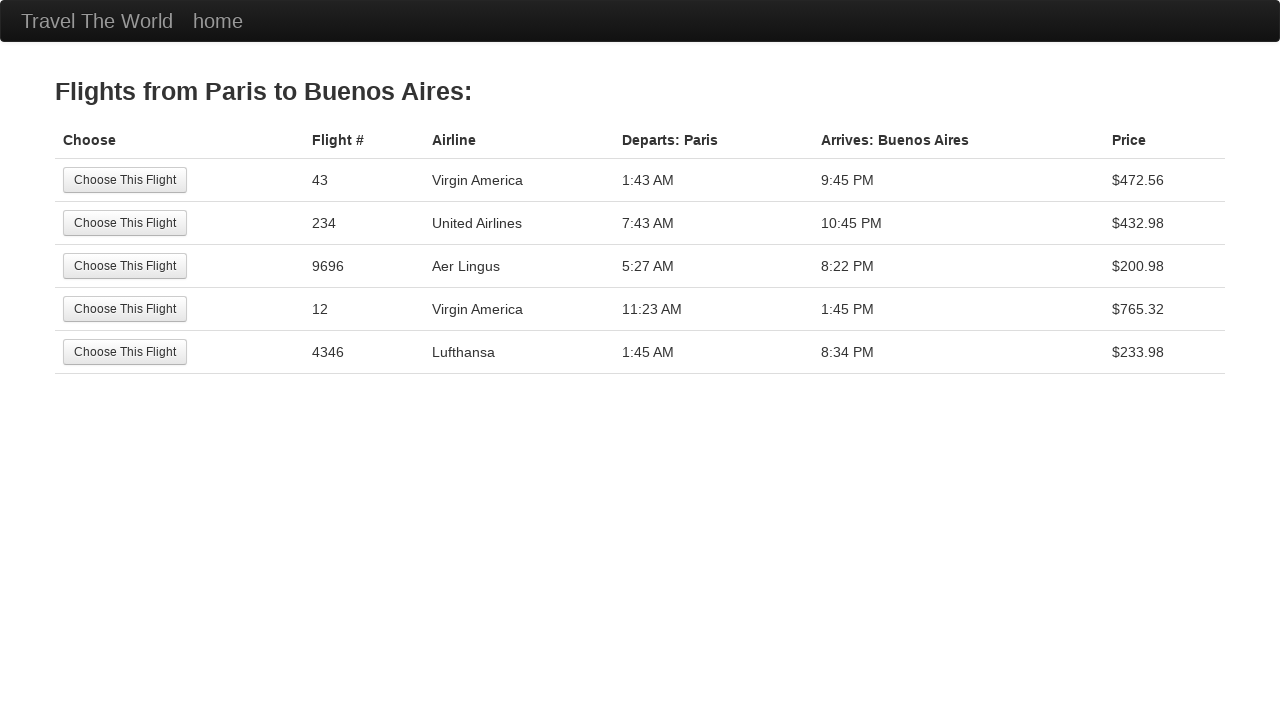